Tests checkbox functionality by verifying default states of two checkboxes, then clicking each to toggle their selection state and confirming the changes.

Starting URL: http://practice.cydeo.com/checkboxes

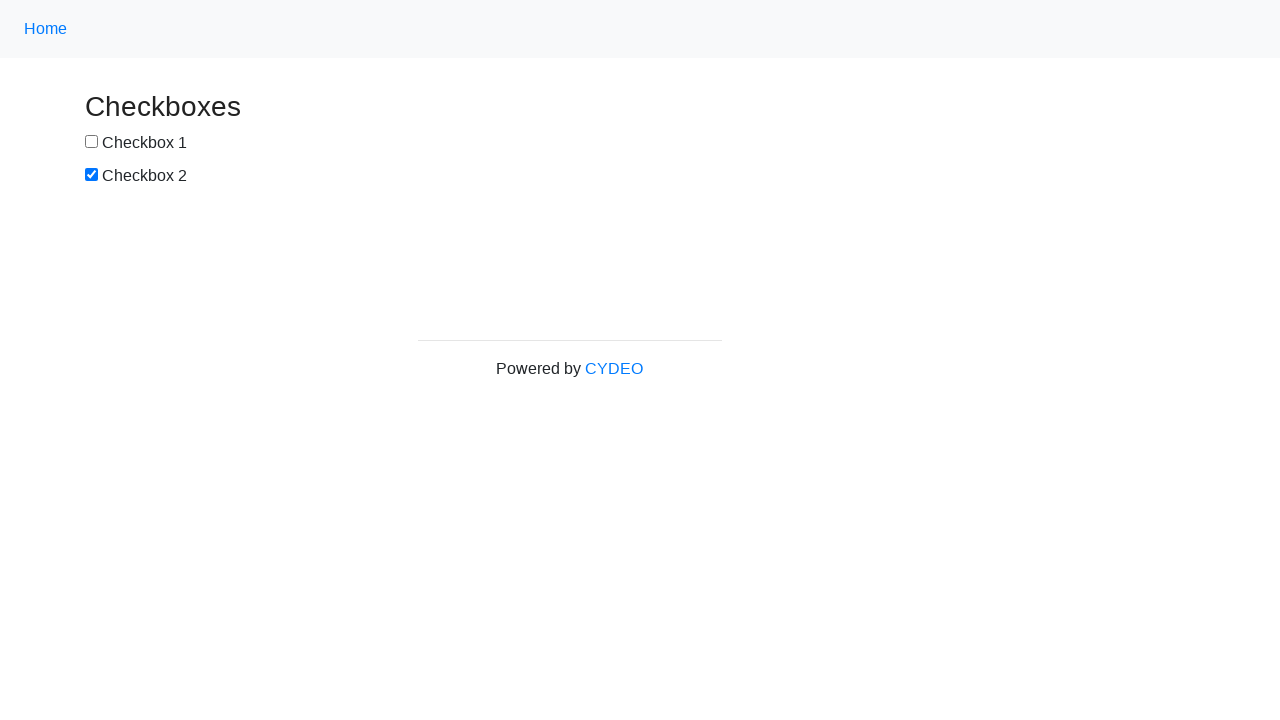

Located checkbox1 element
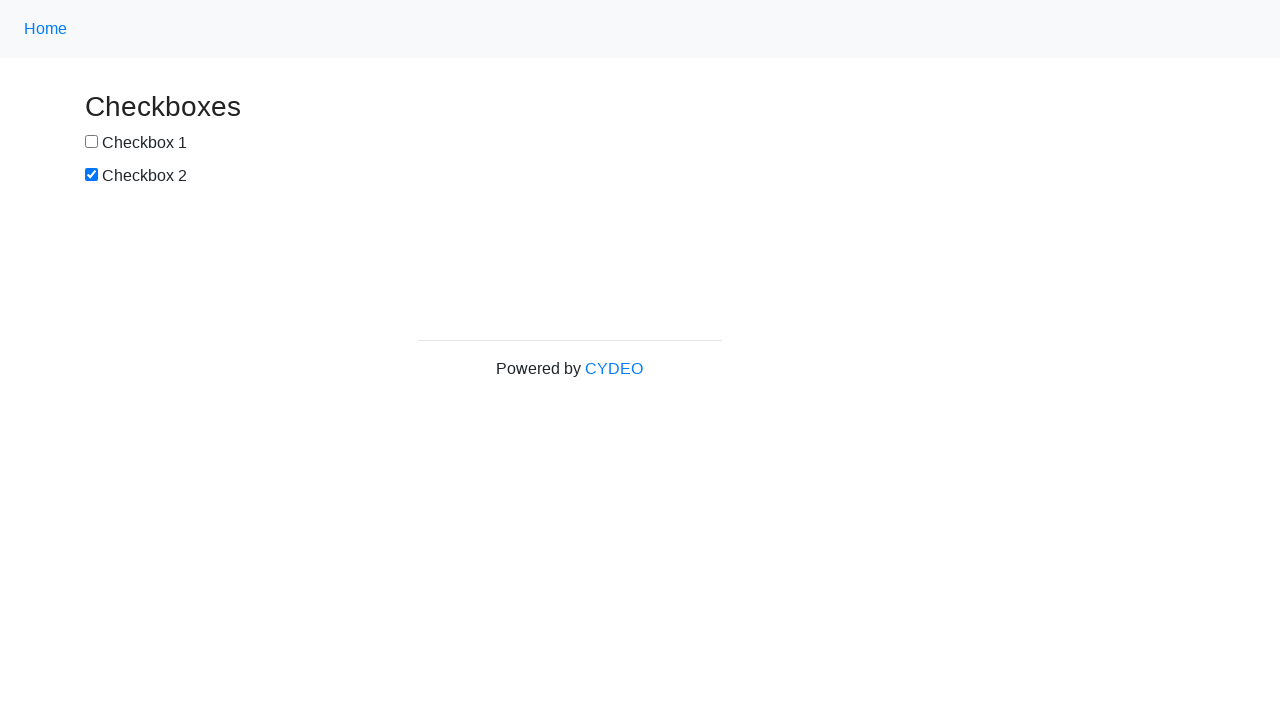

Located checkbox2 element
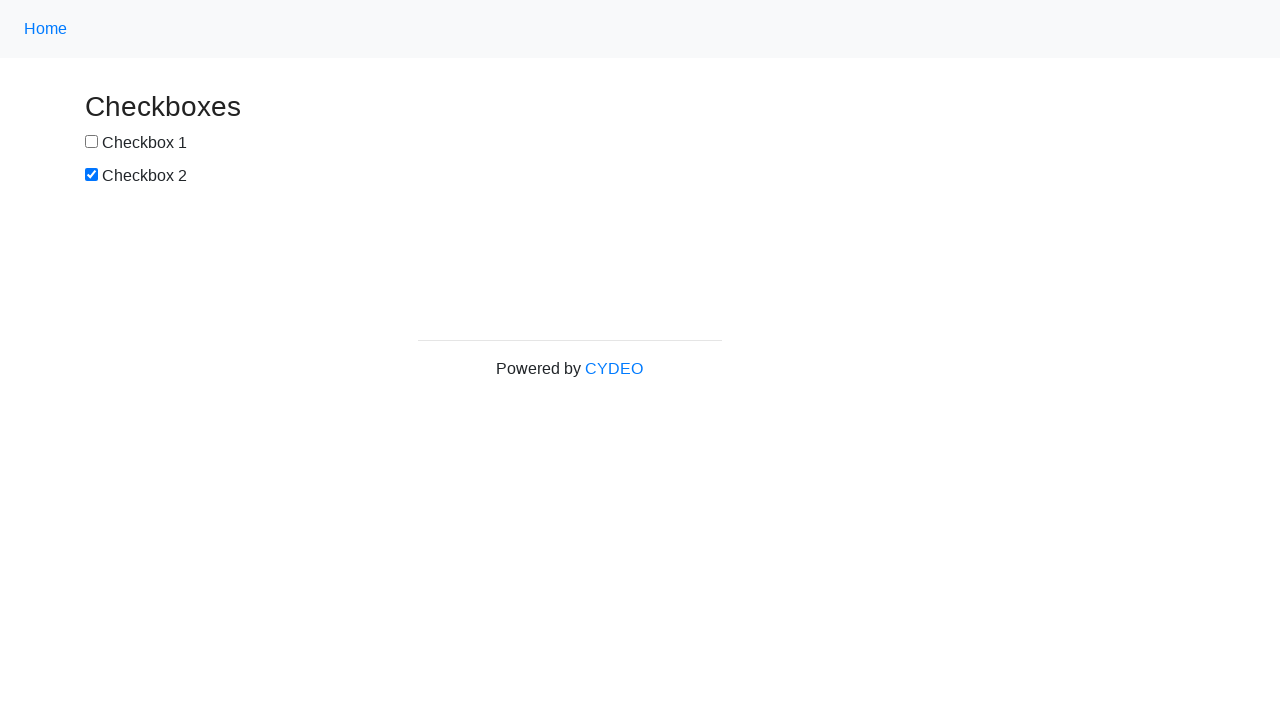

Verified checkbox1 is not selected by default
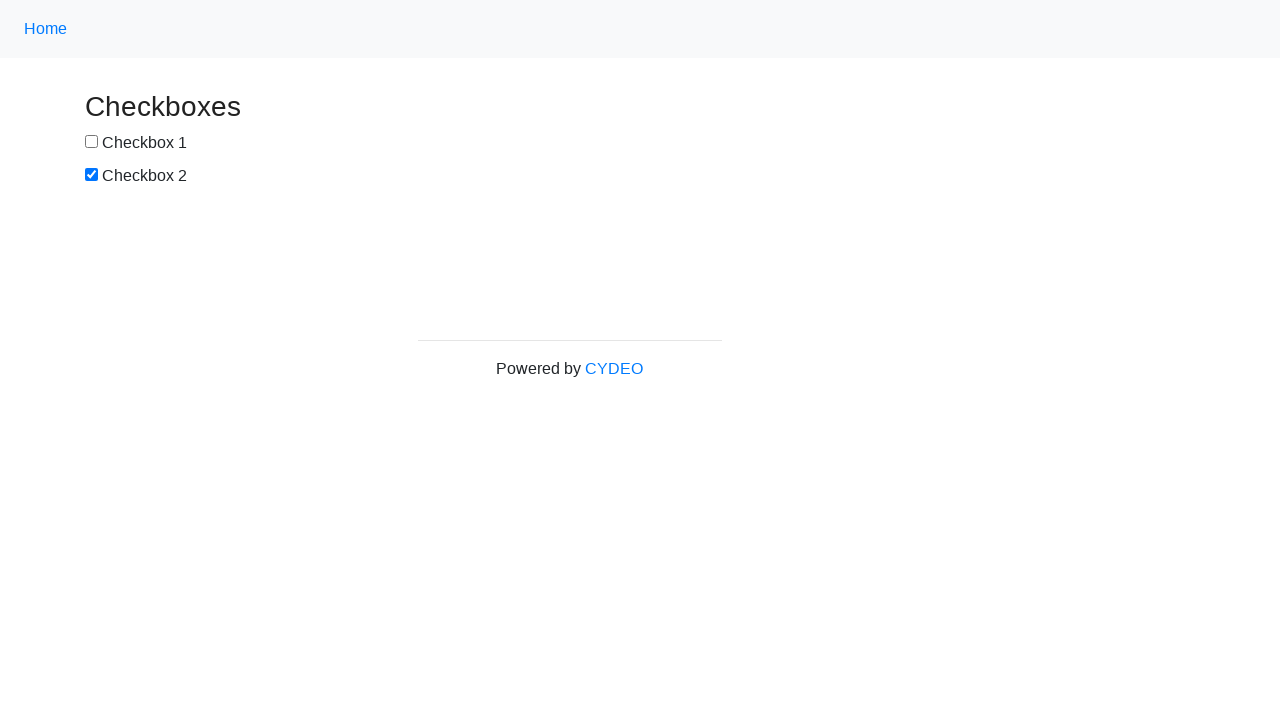

Verified checkbox2 is selected by default
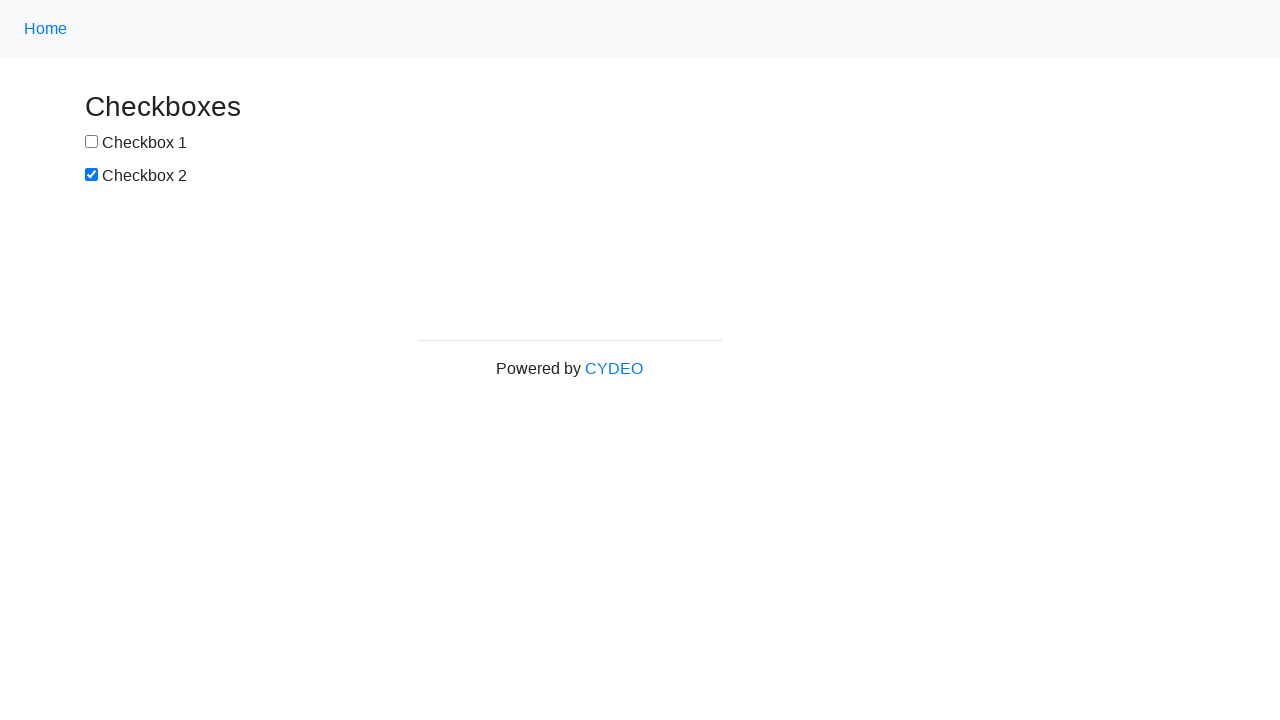

Clicked checkbox1 to select it at (92, 142) on input[name='checkbox1']
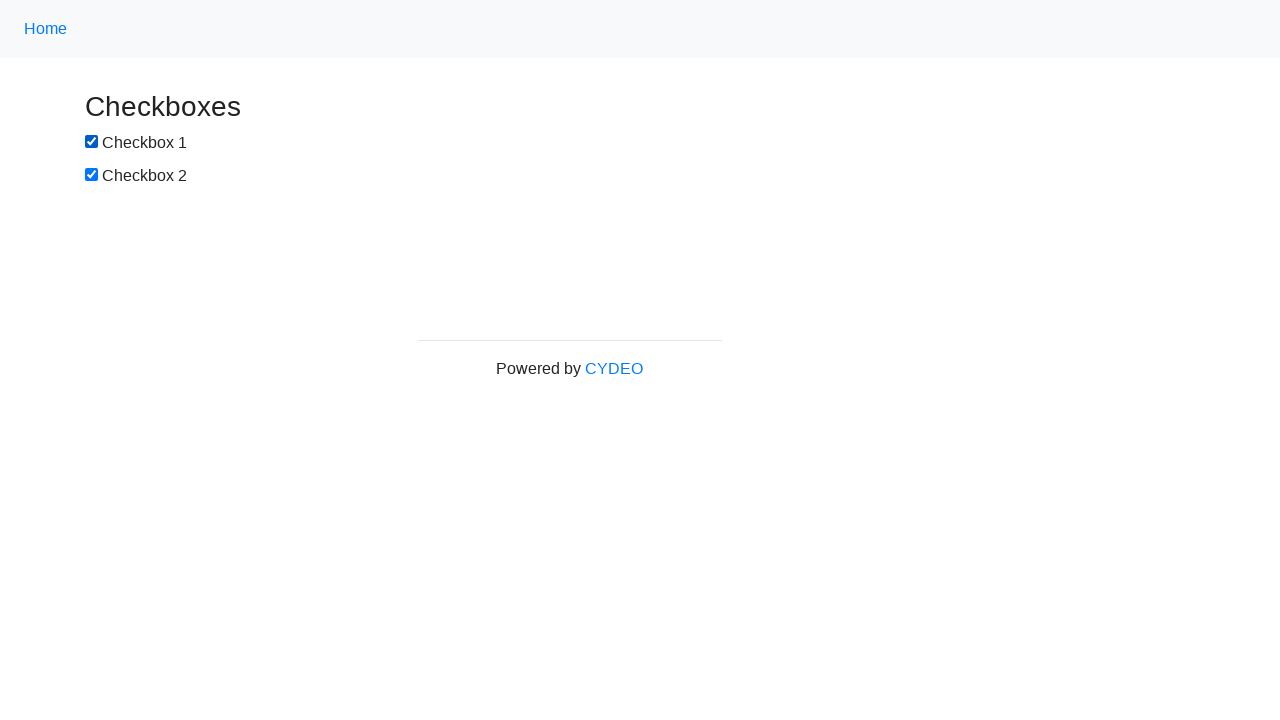

Clicked checkbox2 to deselect it at (92, 175) on input[name='checkbox2']
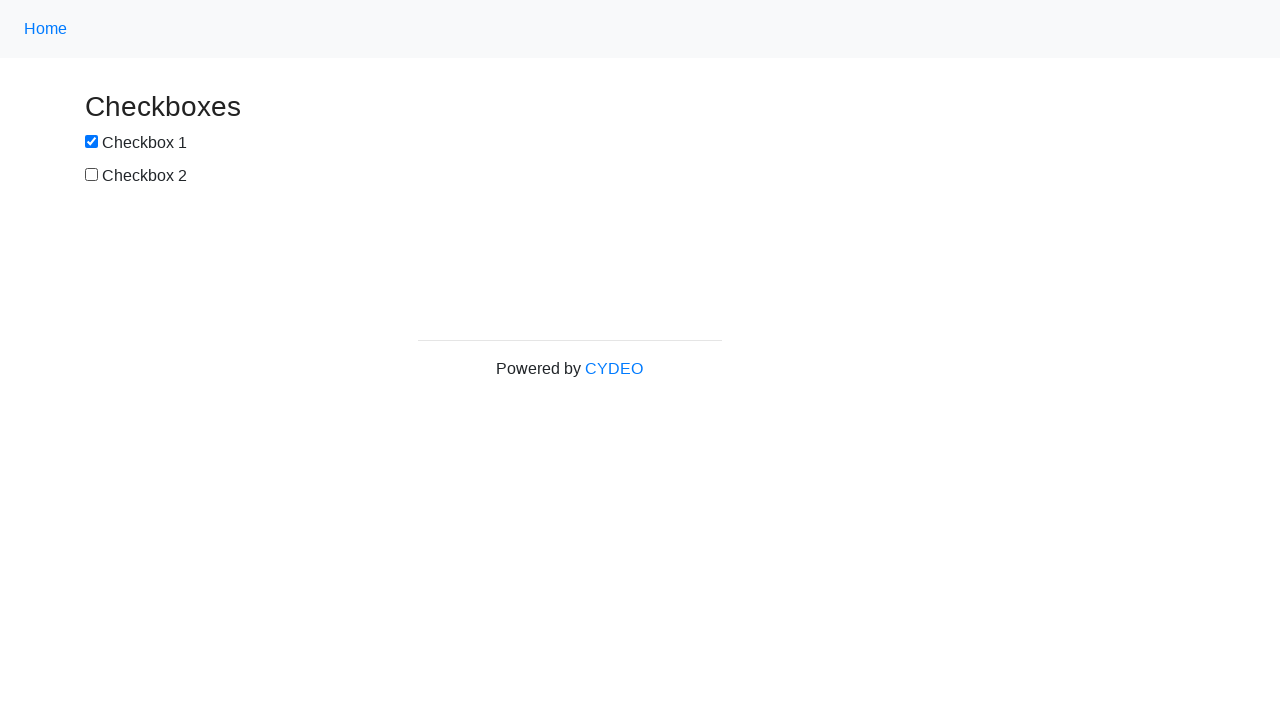

Verified checkbox1 is now selected after clicking
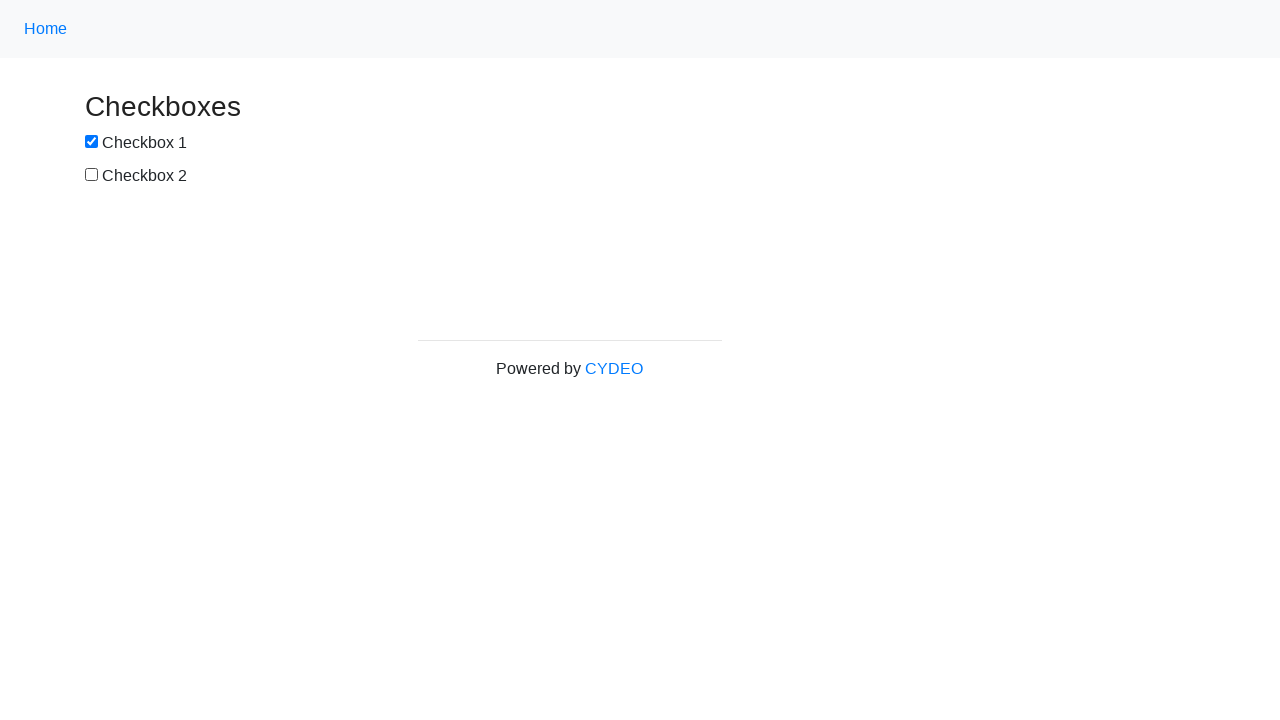

Verified checkbox2 is now deselected after clicking
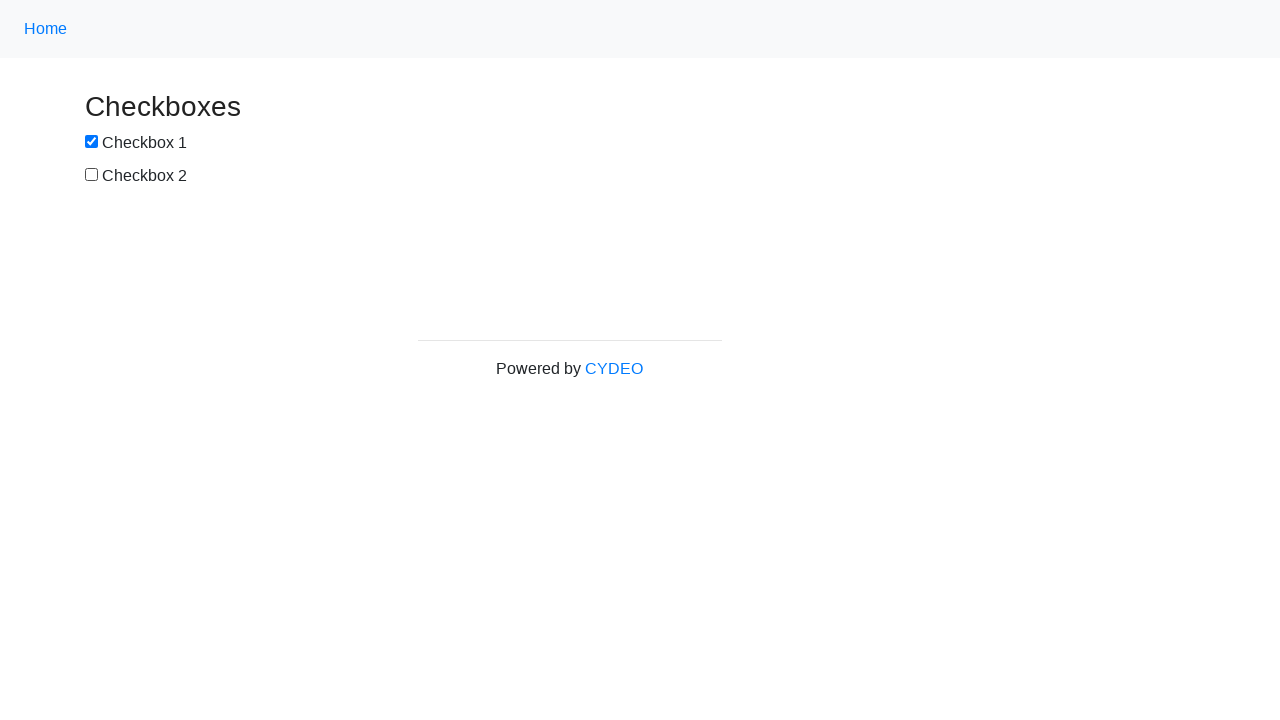

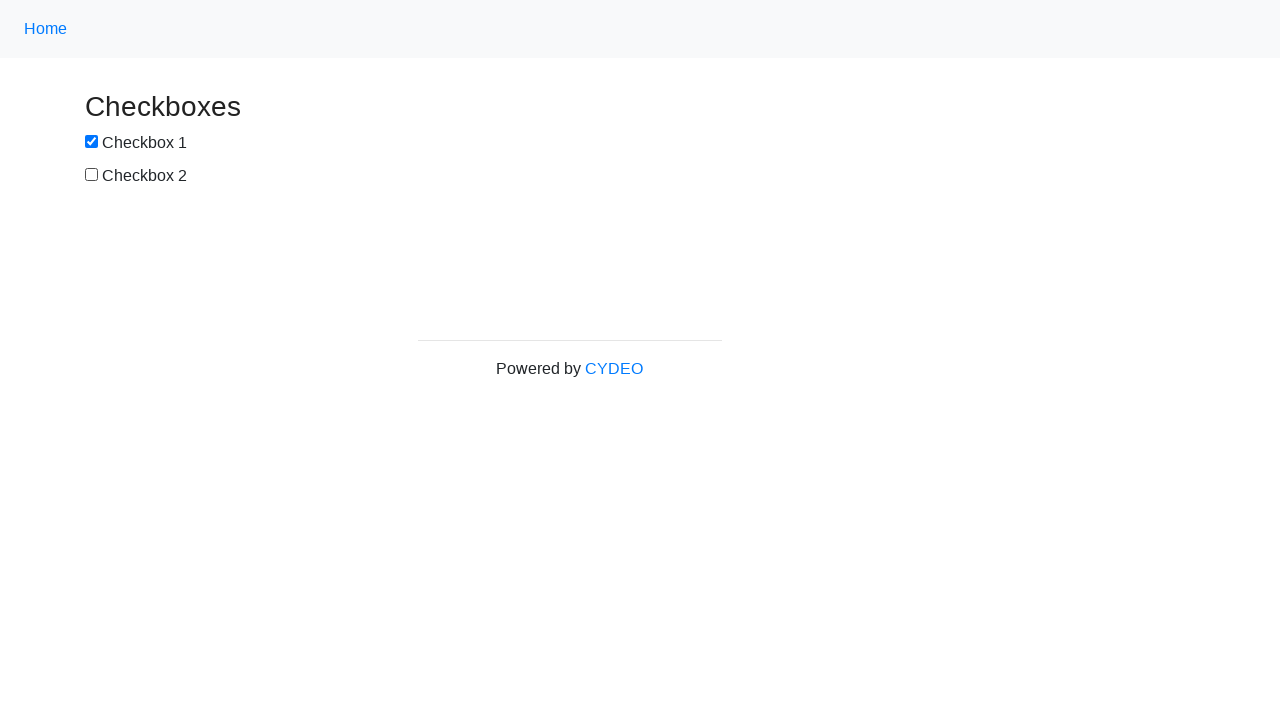